Tests input field functionality by entering a number, clearing it, and entering a different number

Starting URL: https://the-internet.herokuapp.com/inputs

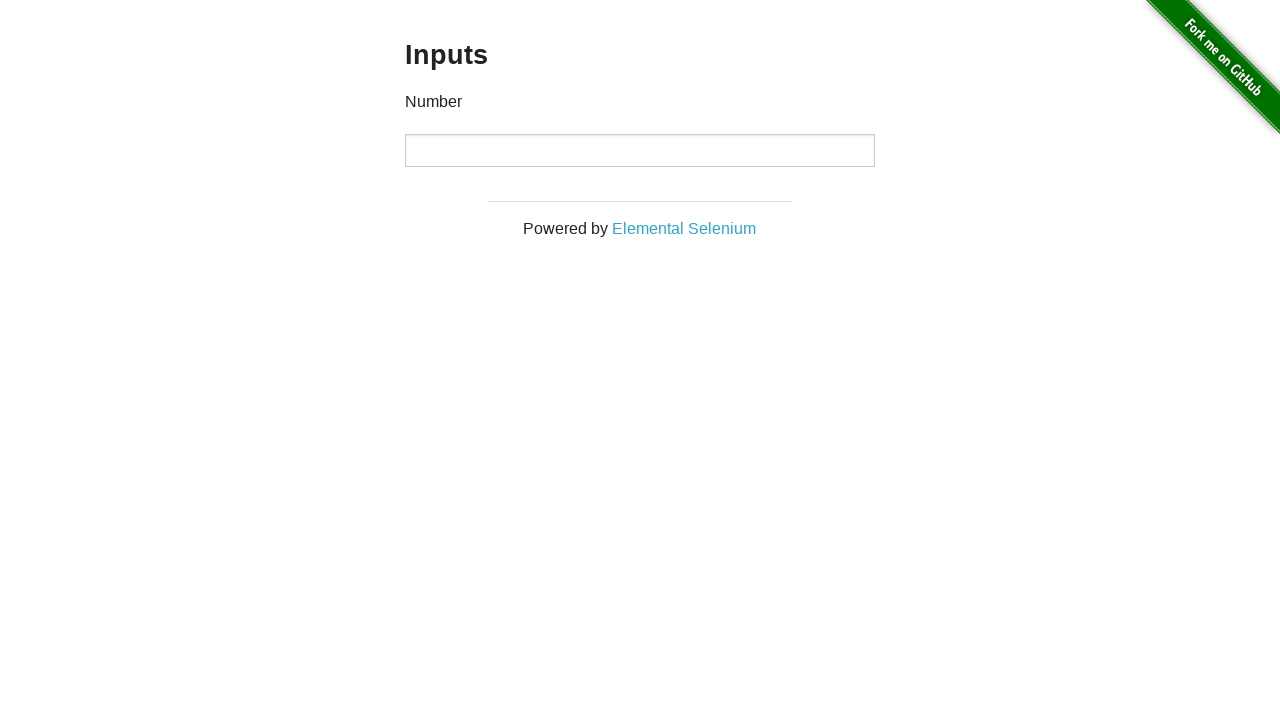

Entered first value '100' into the input field on input
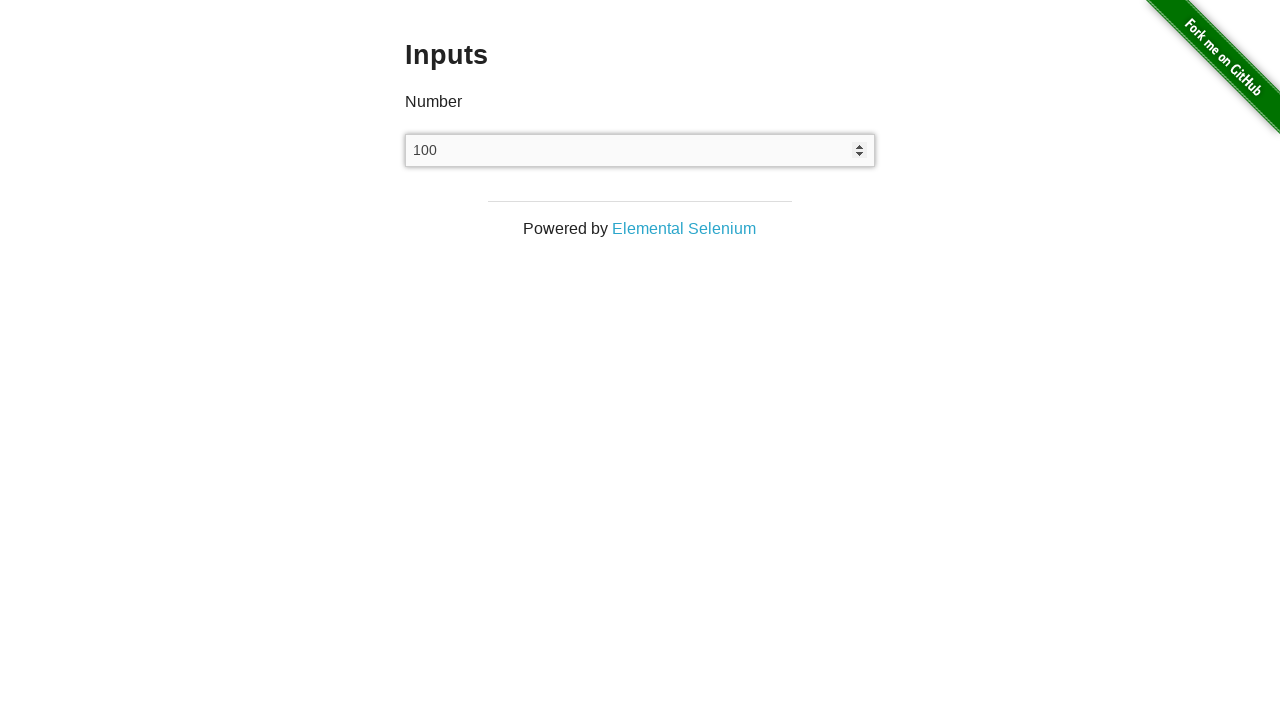

Cleared the input field on input
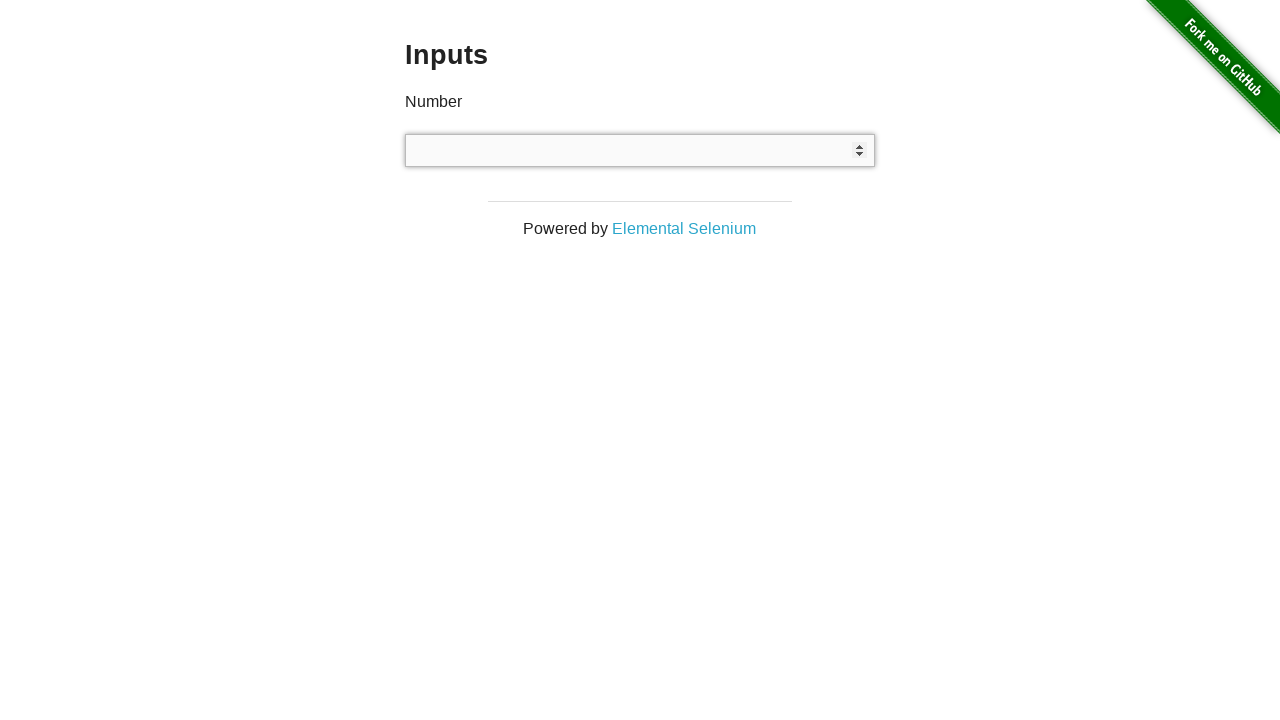

Entered second value '200' into the input field on input
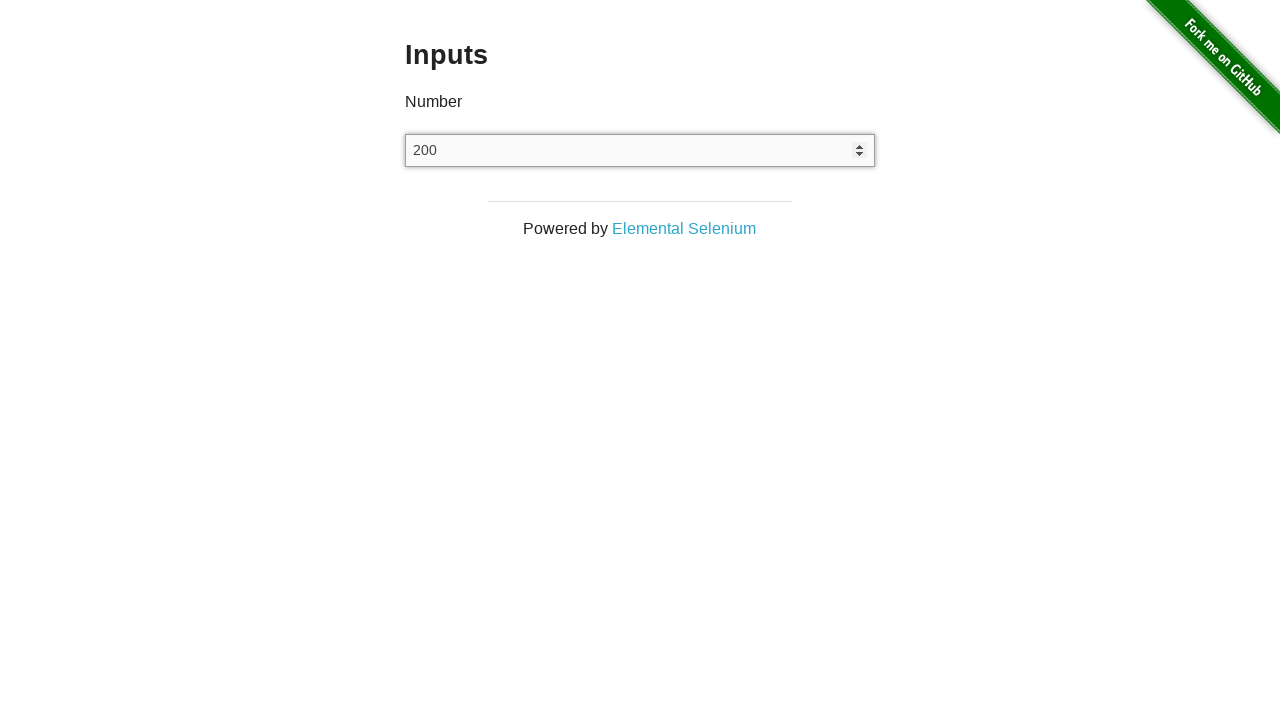

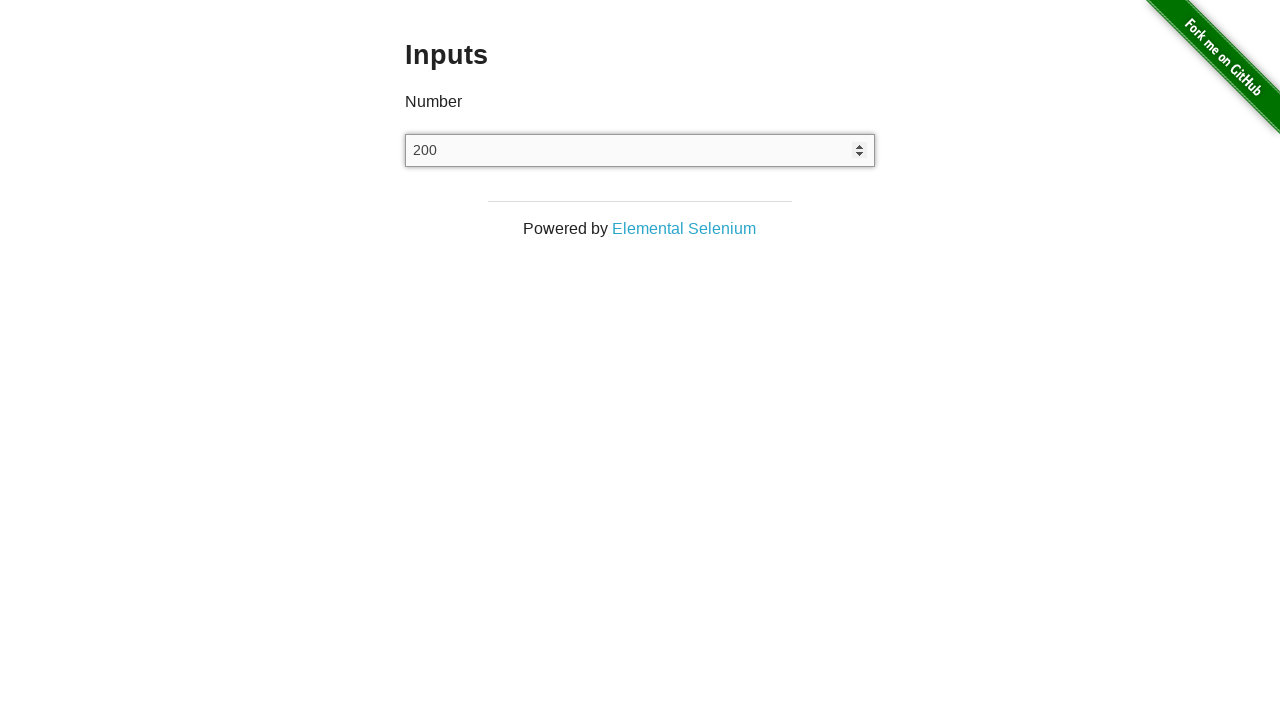